Tests the Redmine roadmap page by navigating to the roadmap section, applying filters (tracker type and subprojects), and verifying the task list is displayed correctly.

Starting URL: https://www.redmine.org/

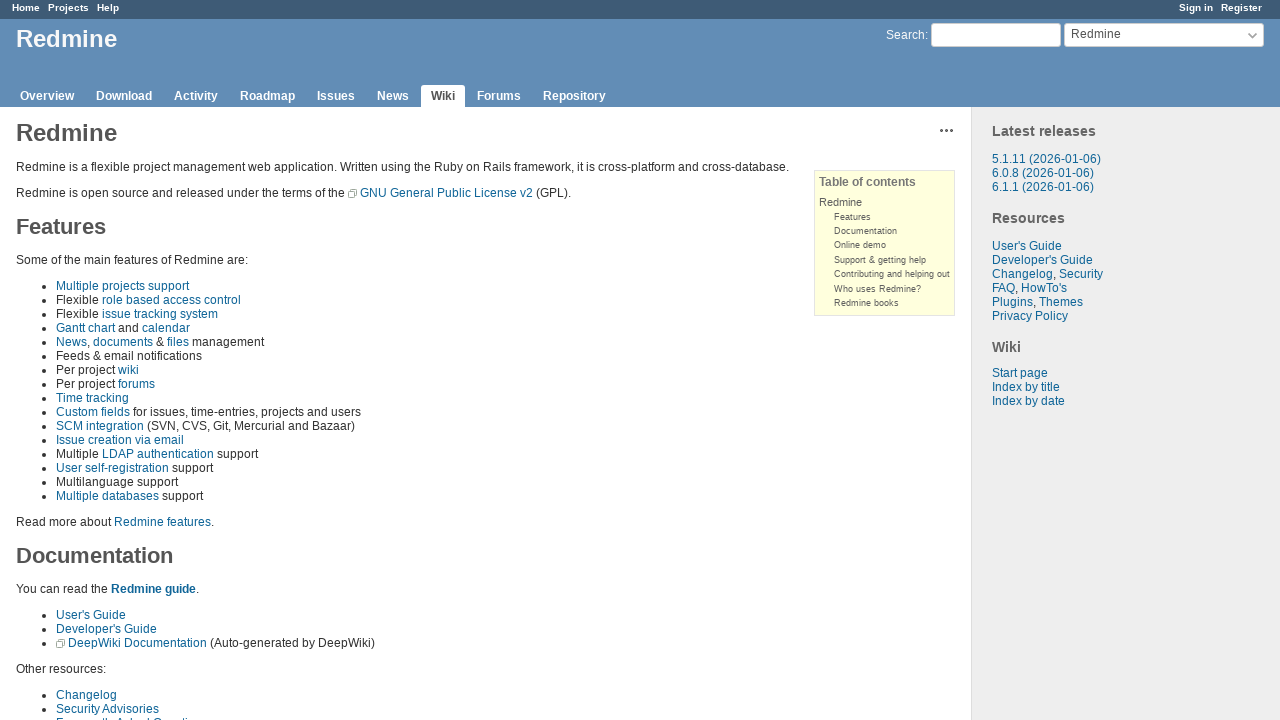

Page loaded - DOM content ready
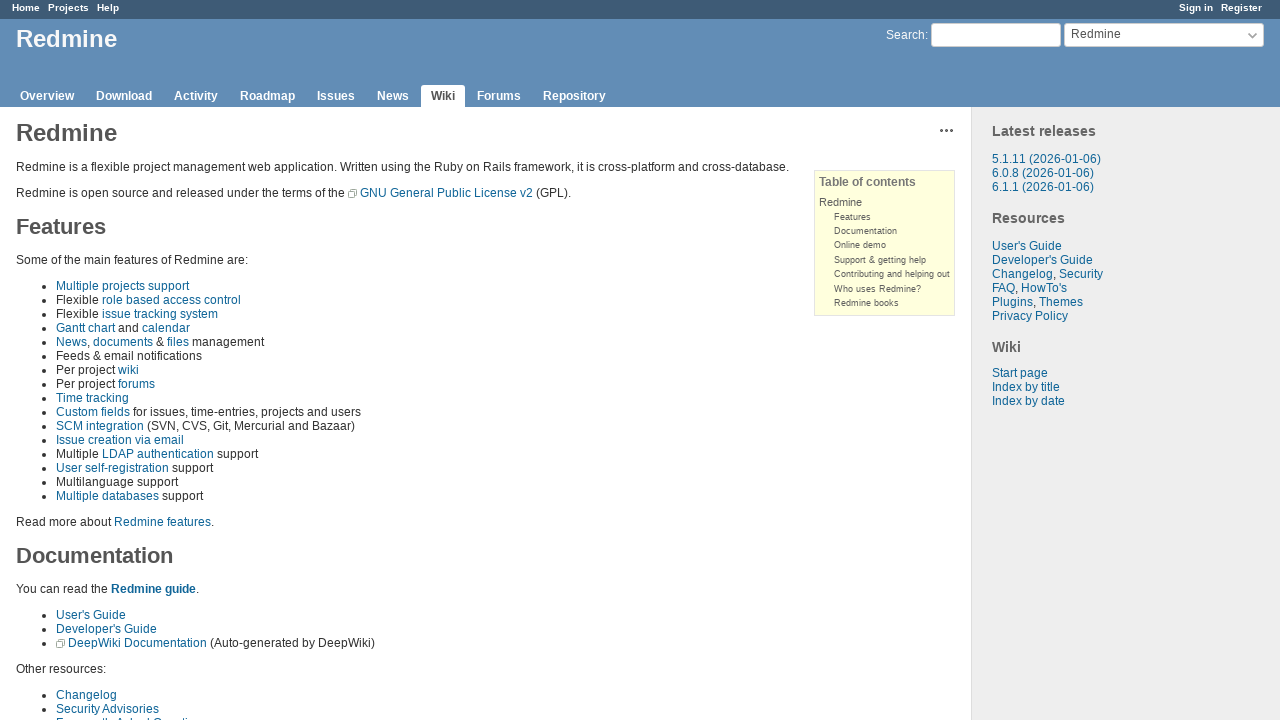

Clicked roadmap link in header at (268, 96) on #header [class="roadmap"]
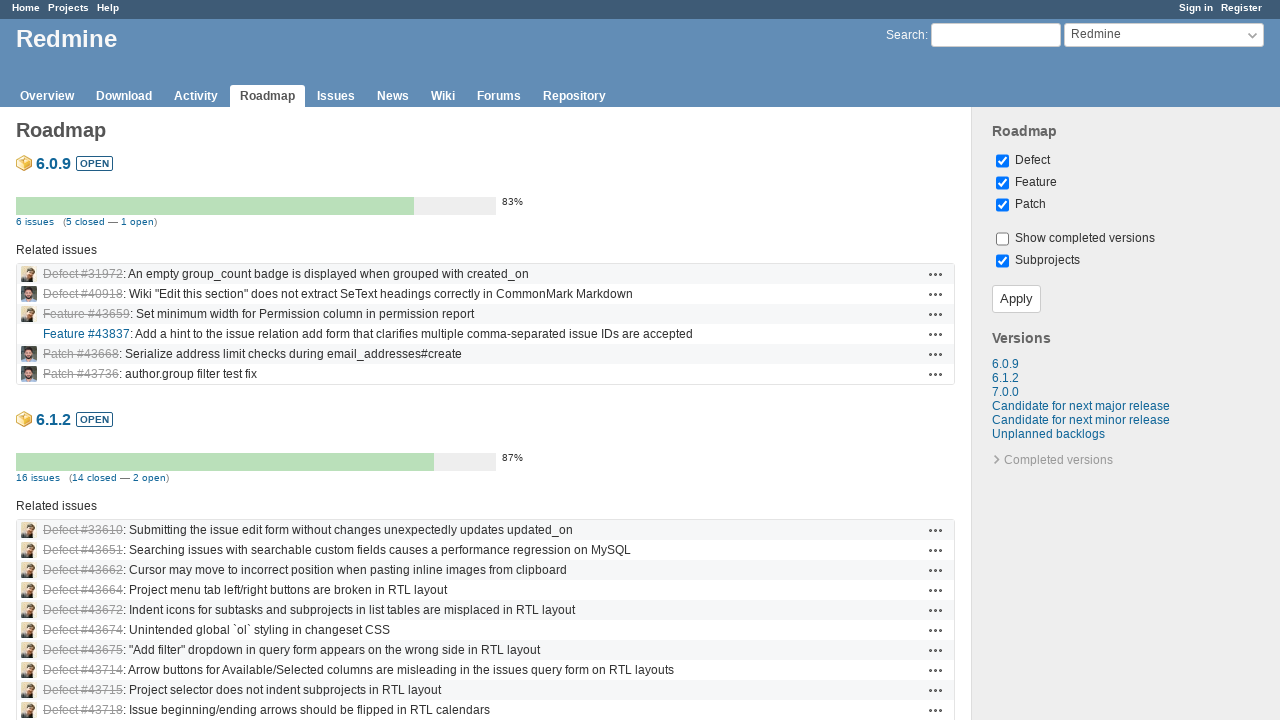

Navigated to roadmap page
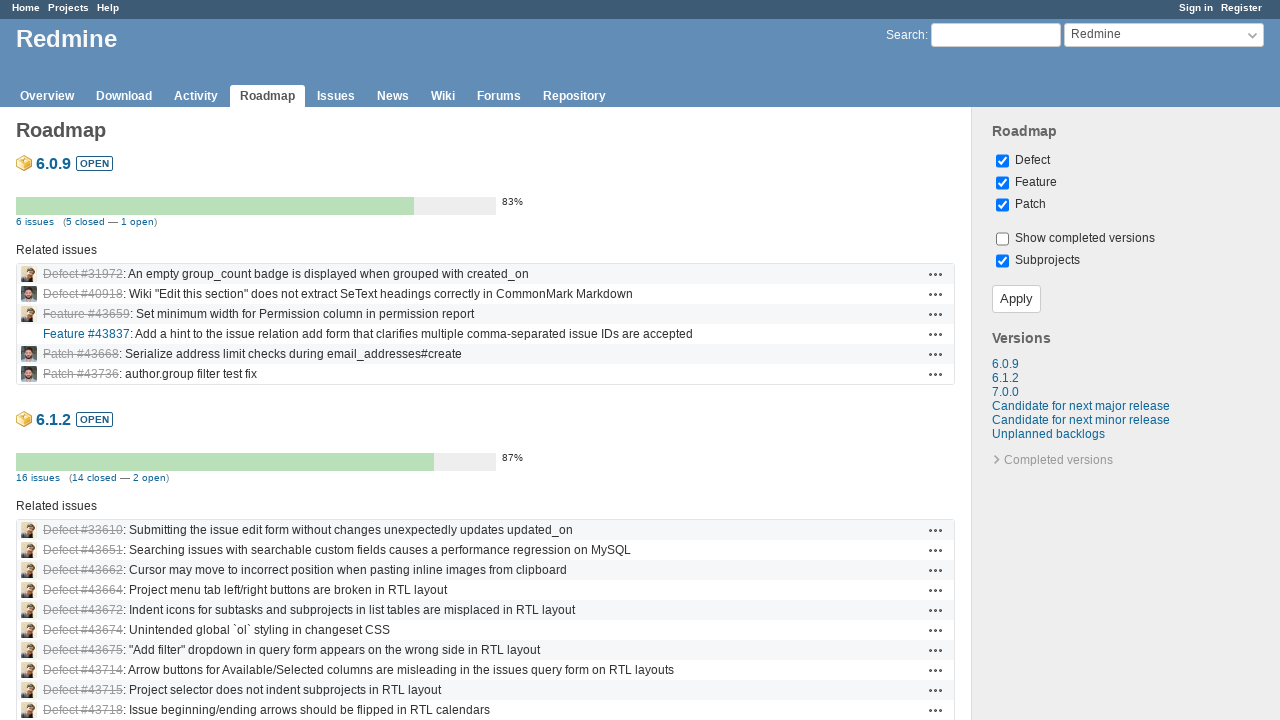

Clicked first tracker filter dropdown at (1002, 161) on [name*="tracker"] >> nth=0
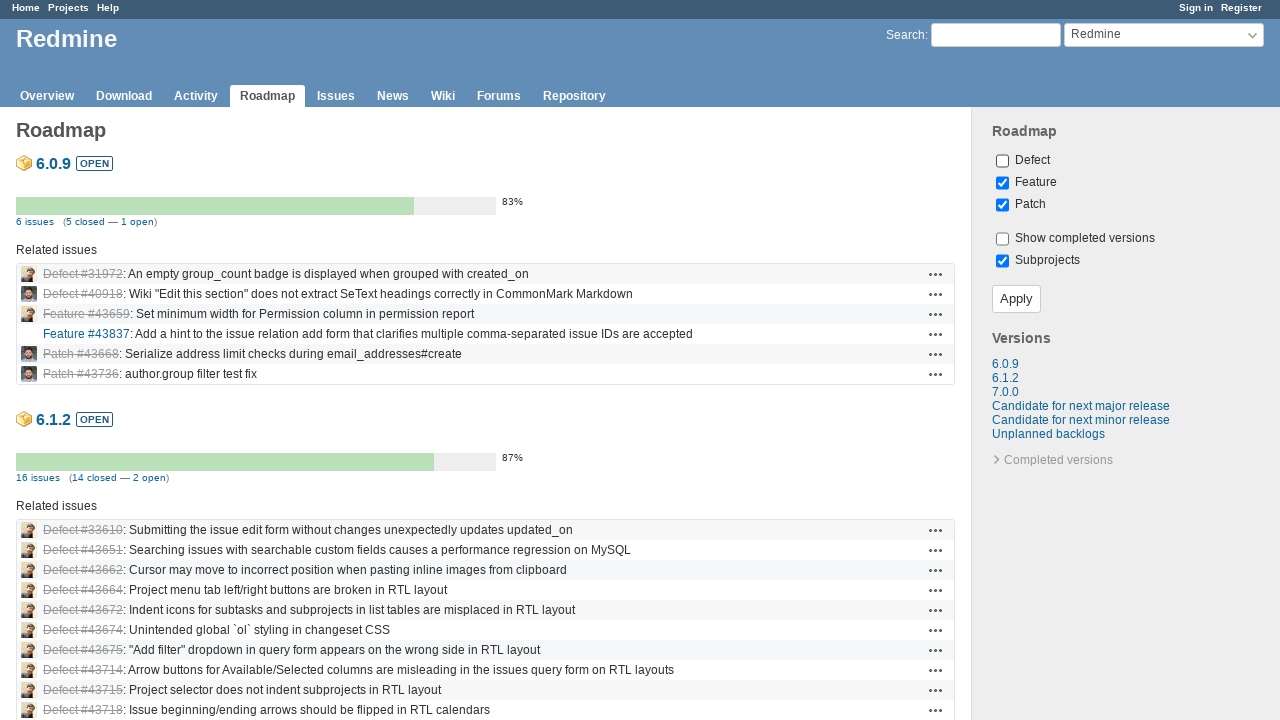

Selected tracker type with value 2 at (1002, 183) on input[value="2"]
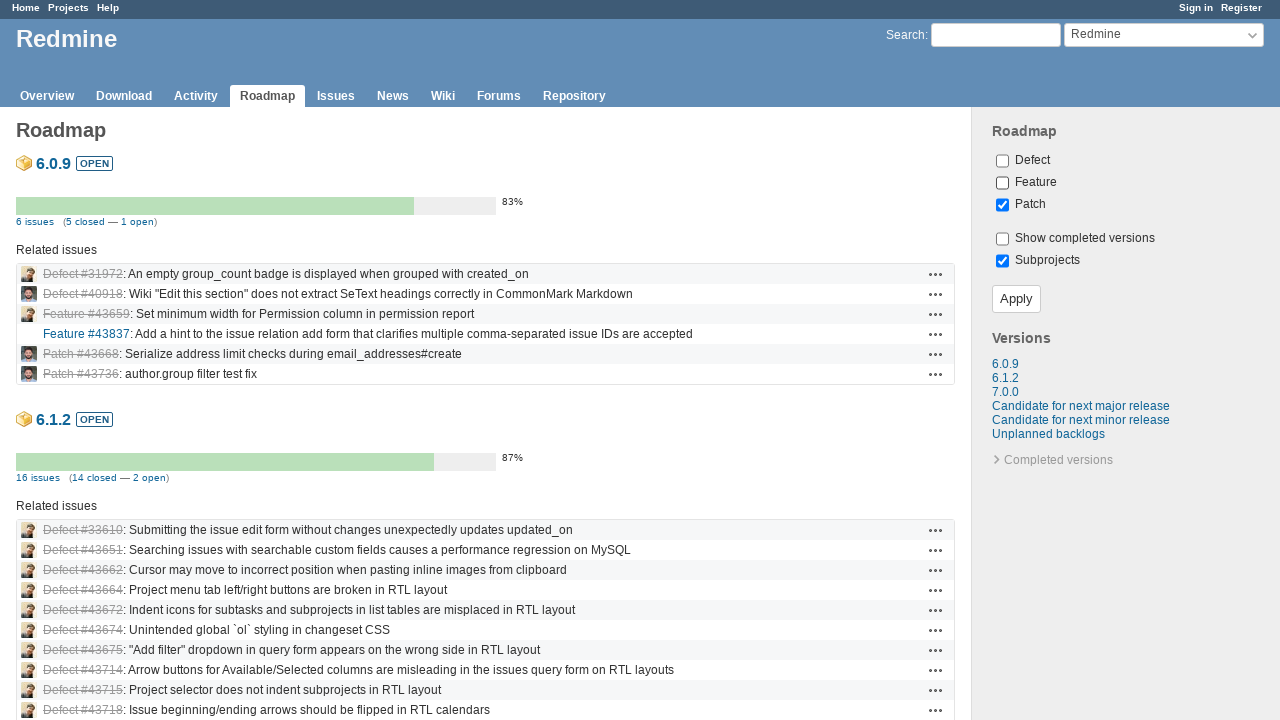

Enabled subprojects filter checkbox at (1002, 261) on #with_subprojects[type="checkbox"]
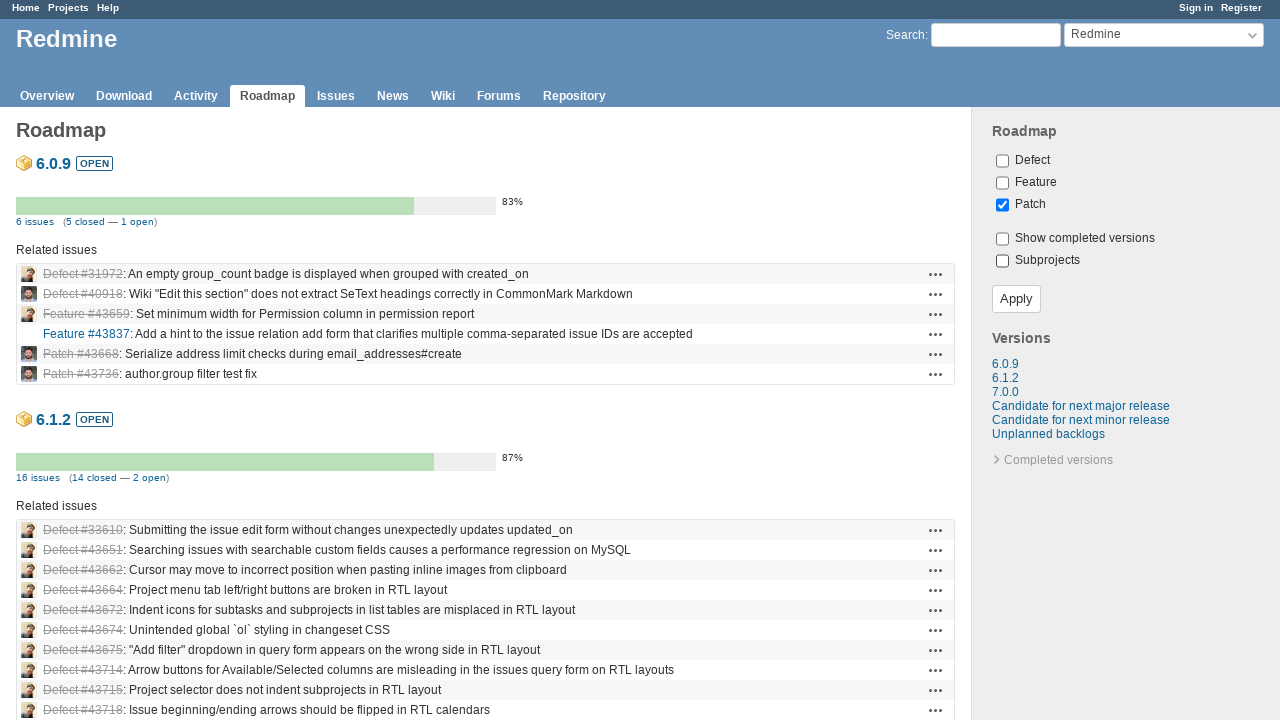

Clicked apply button to submit filters at (1016, 299) on [class="button-small"]
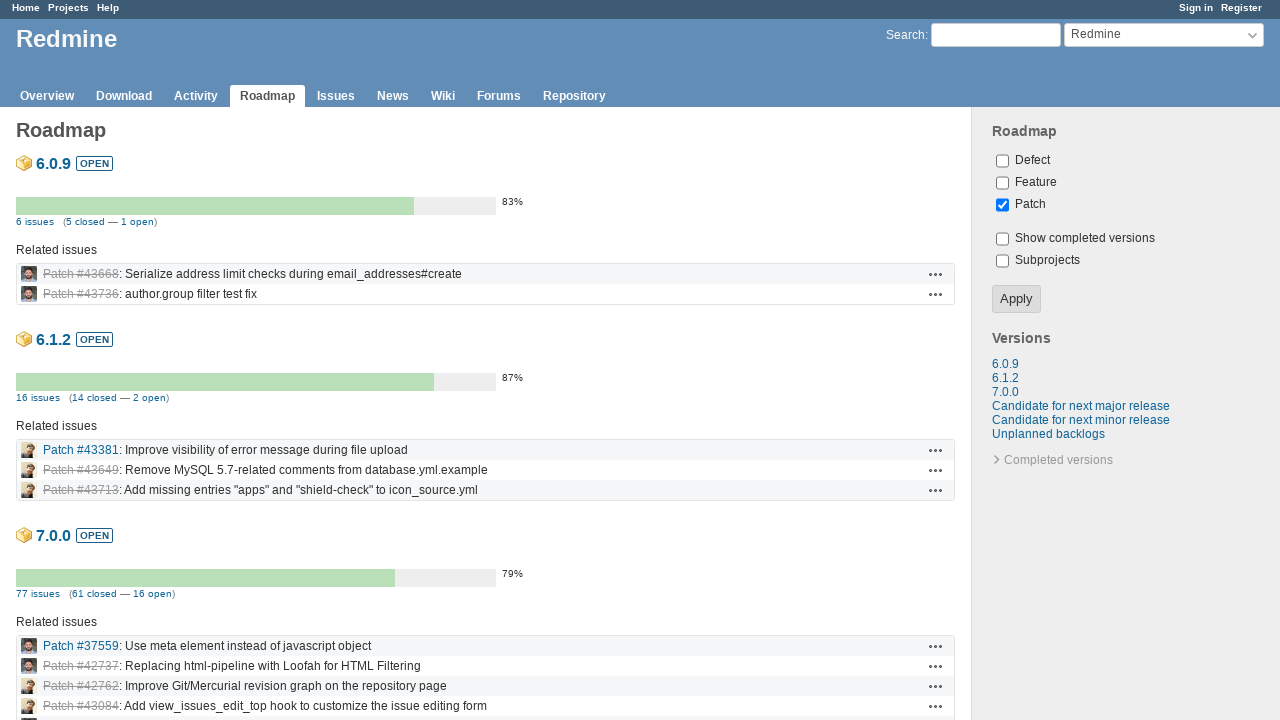

Task list displayed with applied filters
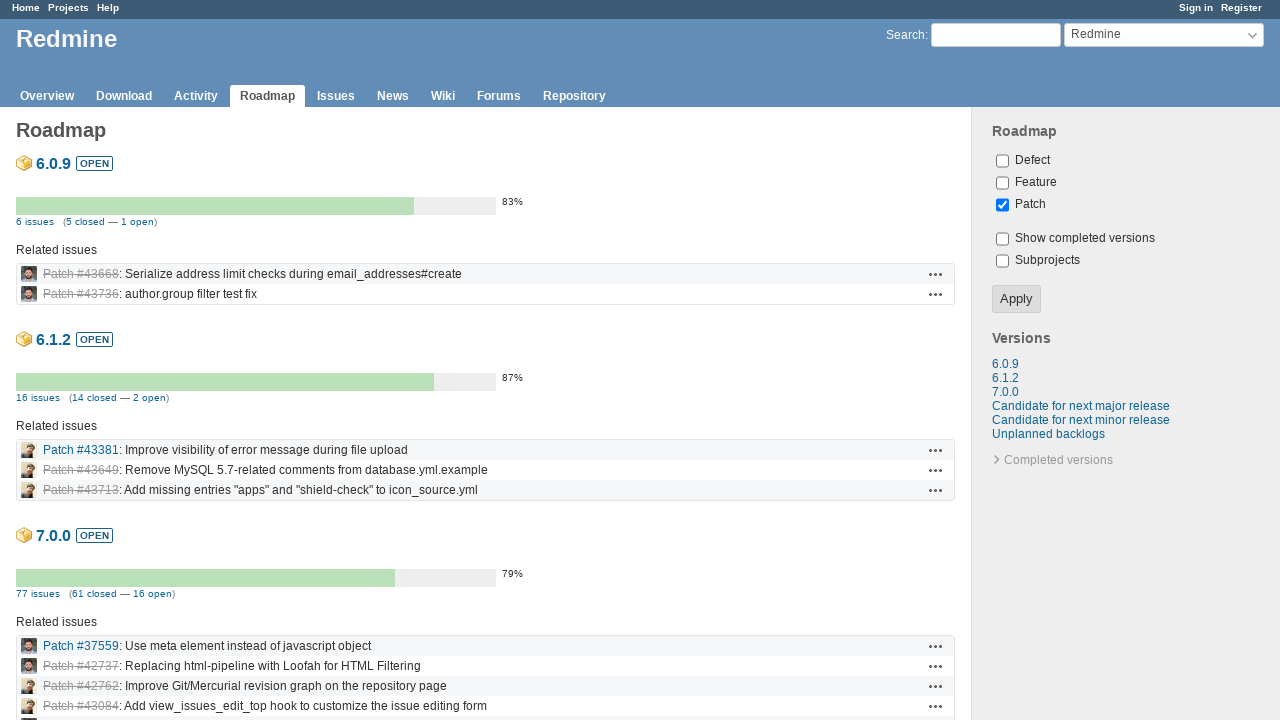

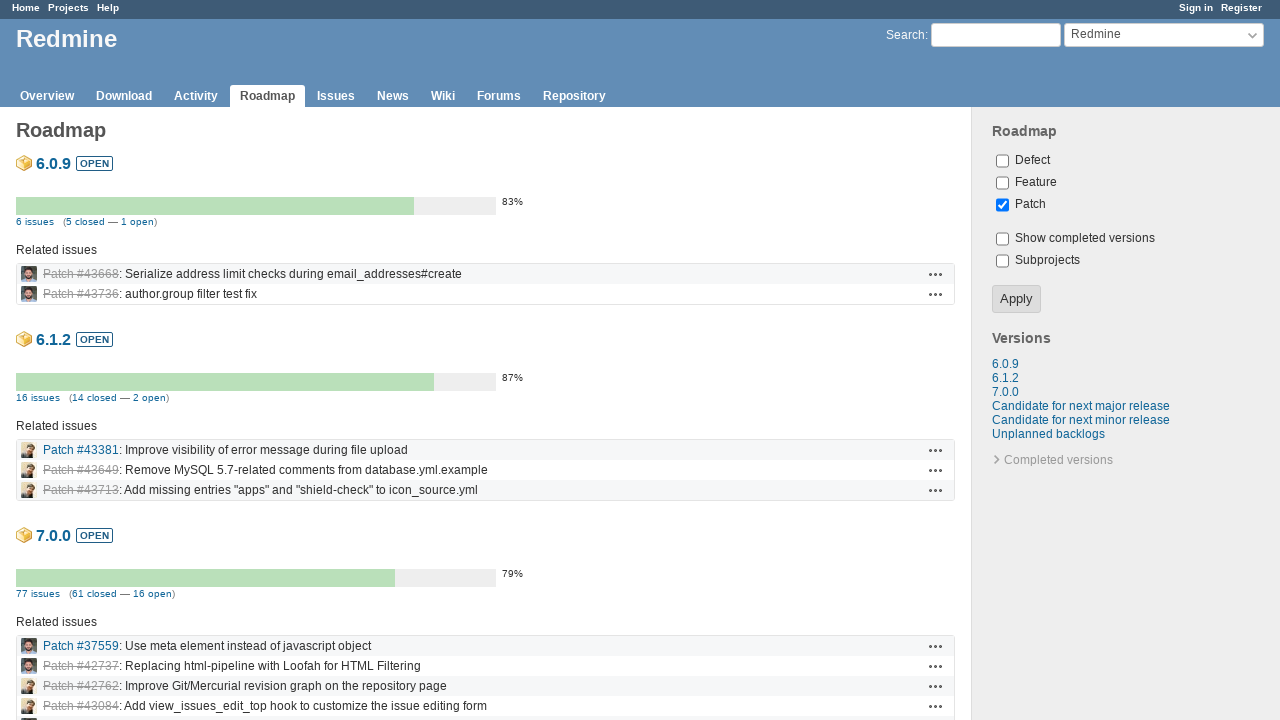